Tests multiple window handling by clicking buttons to open child windows, switching between them, and performing actions on each window based on their titles

Starting URL: https://demo.automationtesting.in/Windows.html

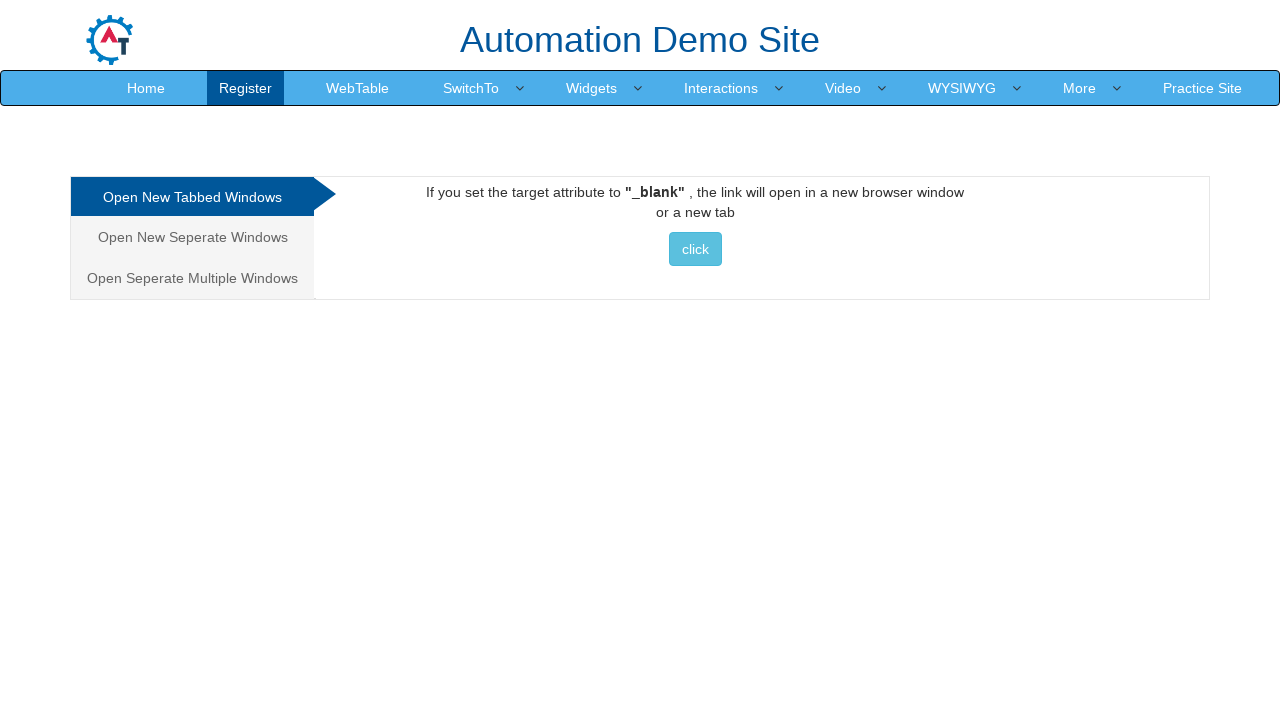

Clicked on the multiple windows tab at (192, 278) on xpath=/html/body/div[1]/div/div/div/div[1]/ul/li[3]/a
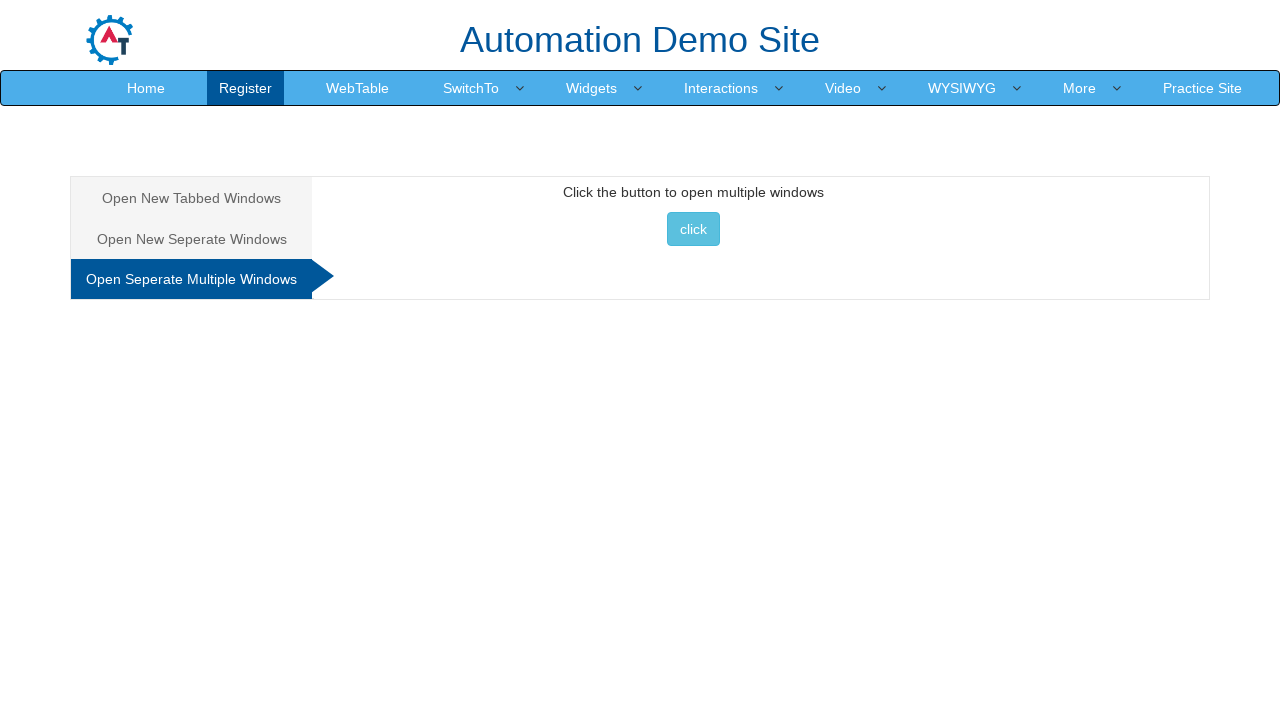

Clicked button to open multiple windows at (693, 229) on xpath=//*[@id='Multiple']/button
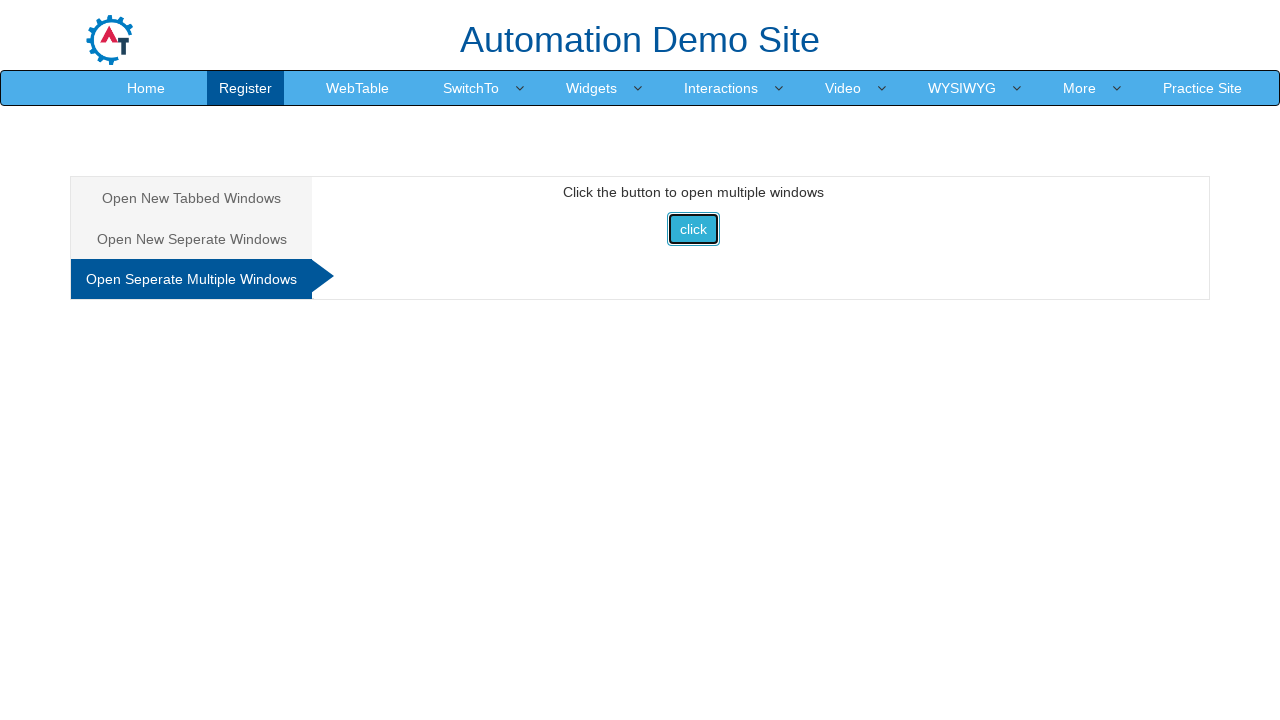

Retrieved all open pages/windows from context
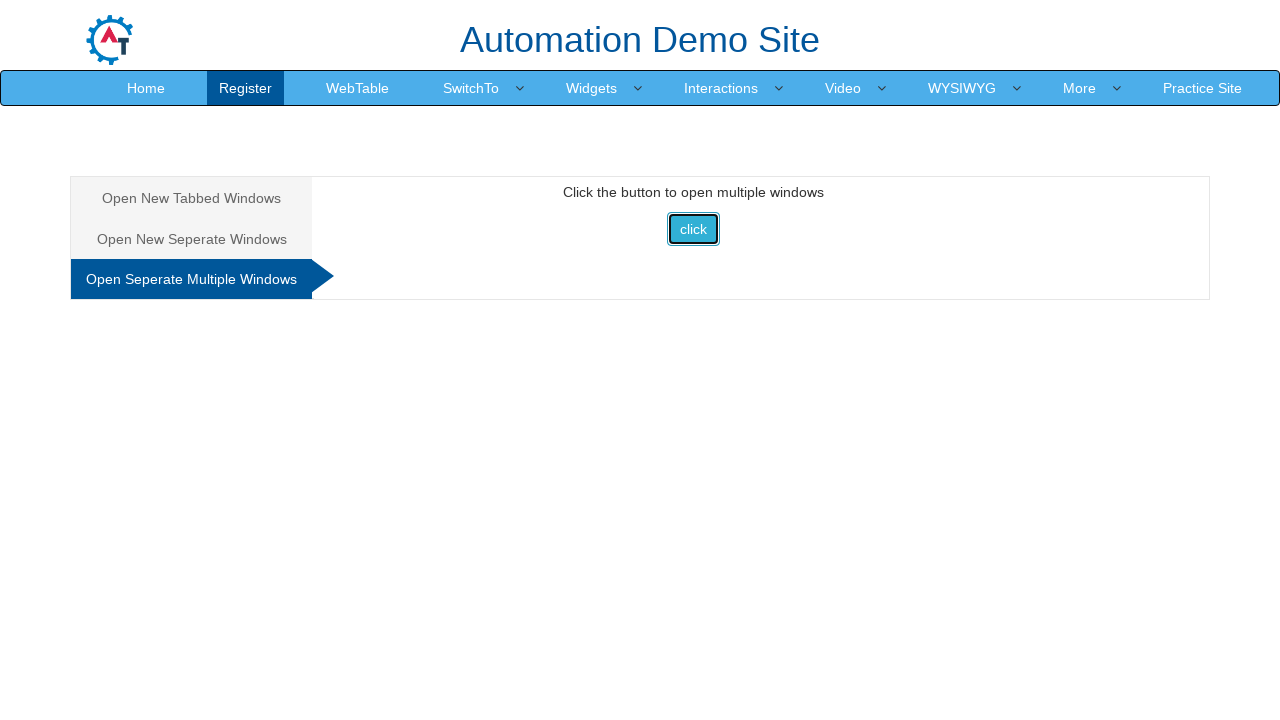

Retrieved child window title: Selenium
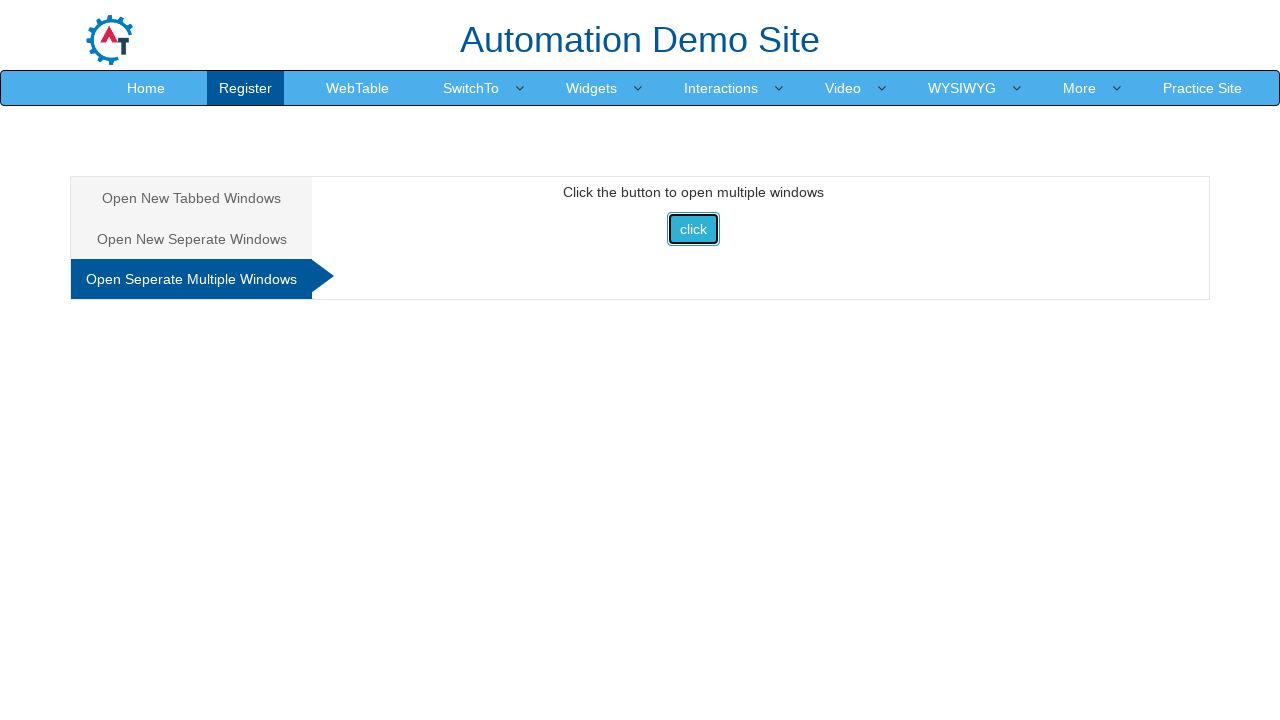

Clicked Downloads link in Selenium window at (552, 32) on text=Downloads
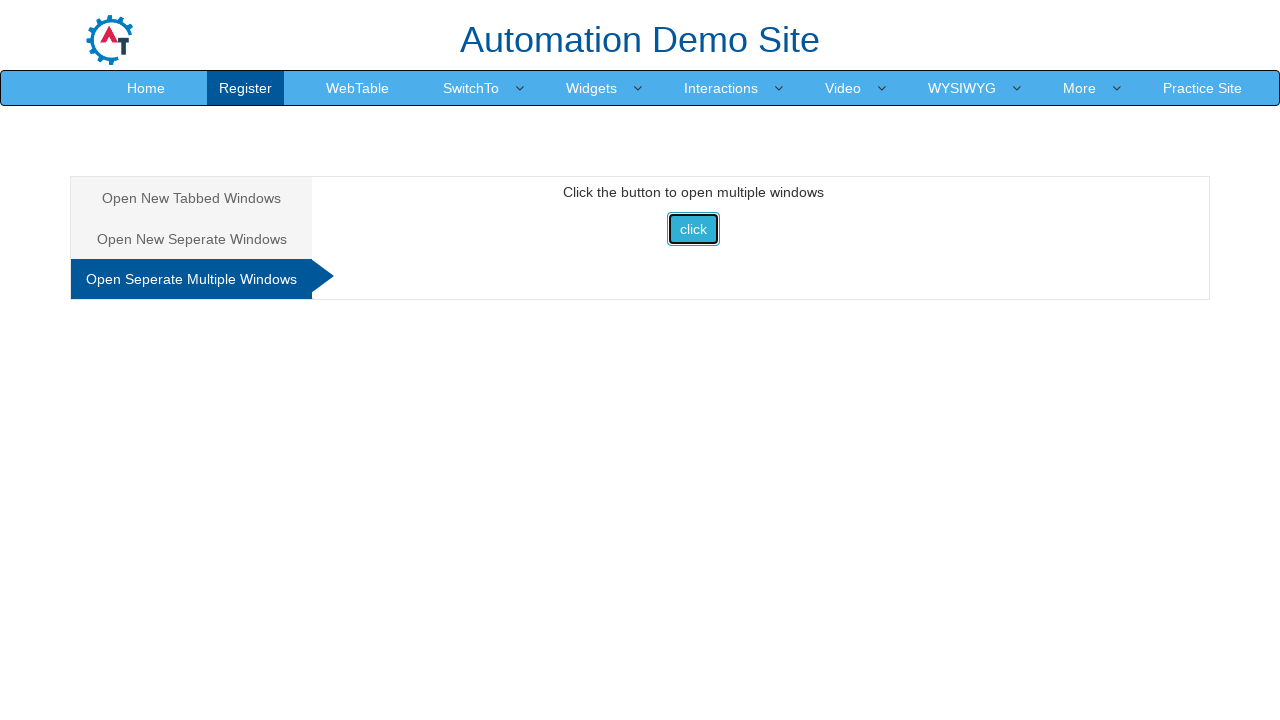

Waited for Selenium window to load after clicking Downloads
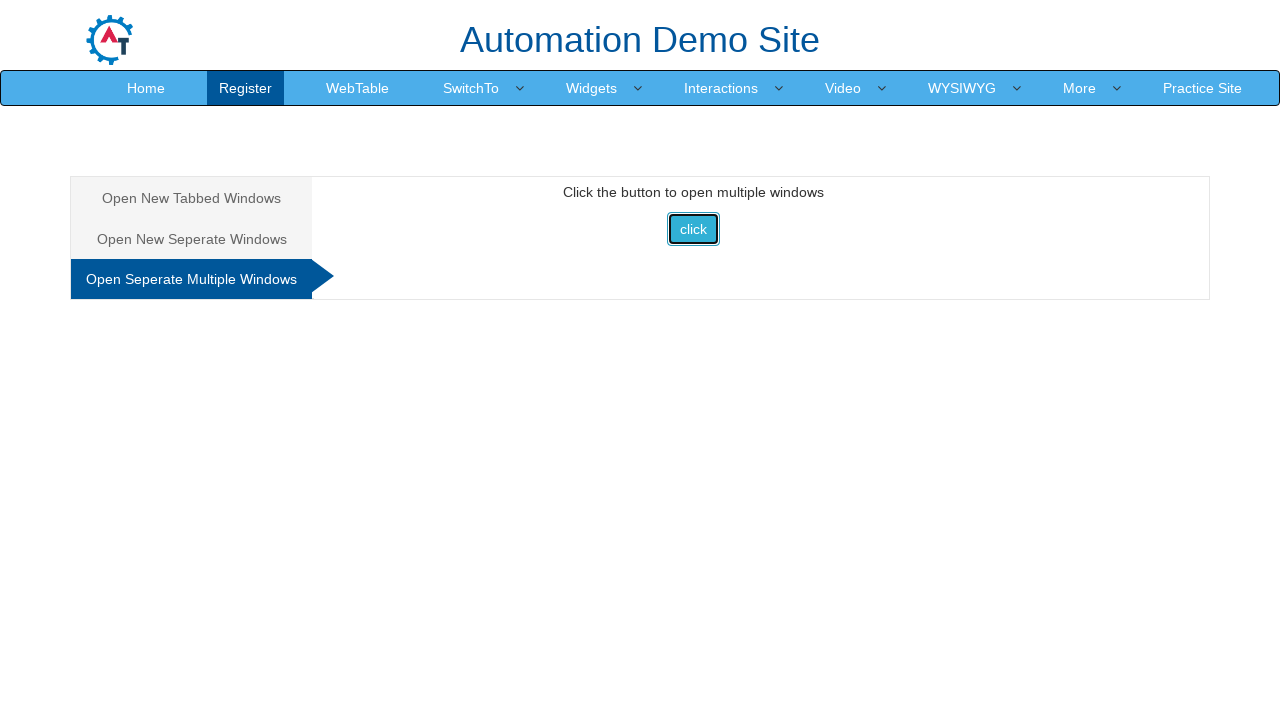

Closed Selenium child window
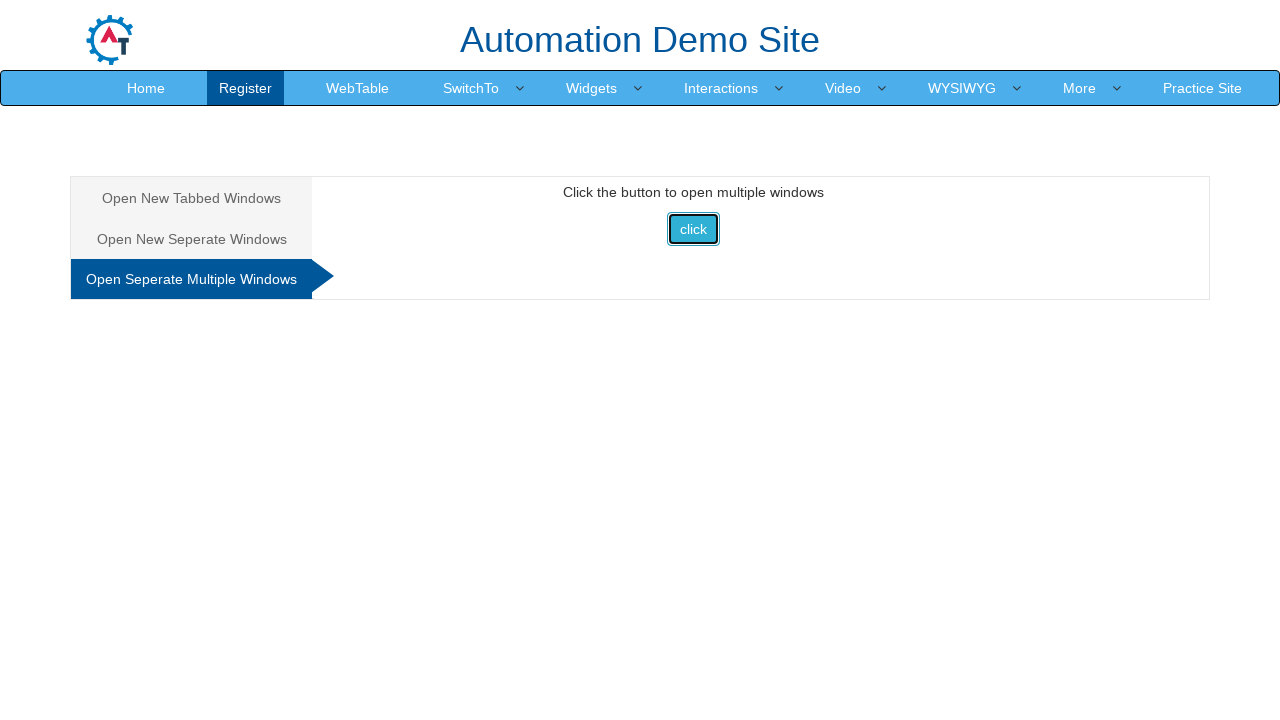

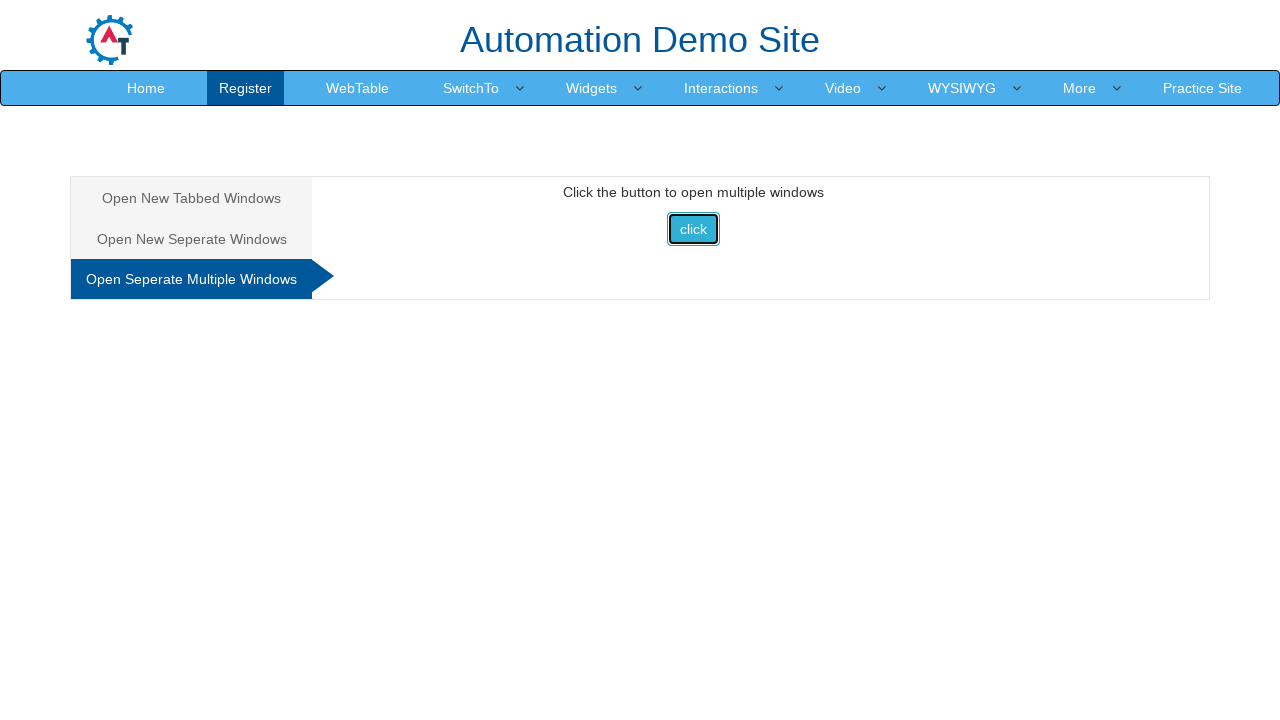